Tests radio button functionality by clicking the hockey radio button and verifying it becomes selected

Starting URL: https://practice.cydeo.com/radio_buttons

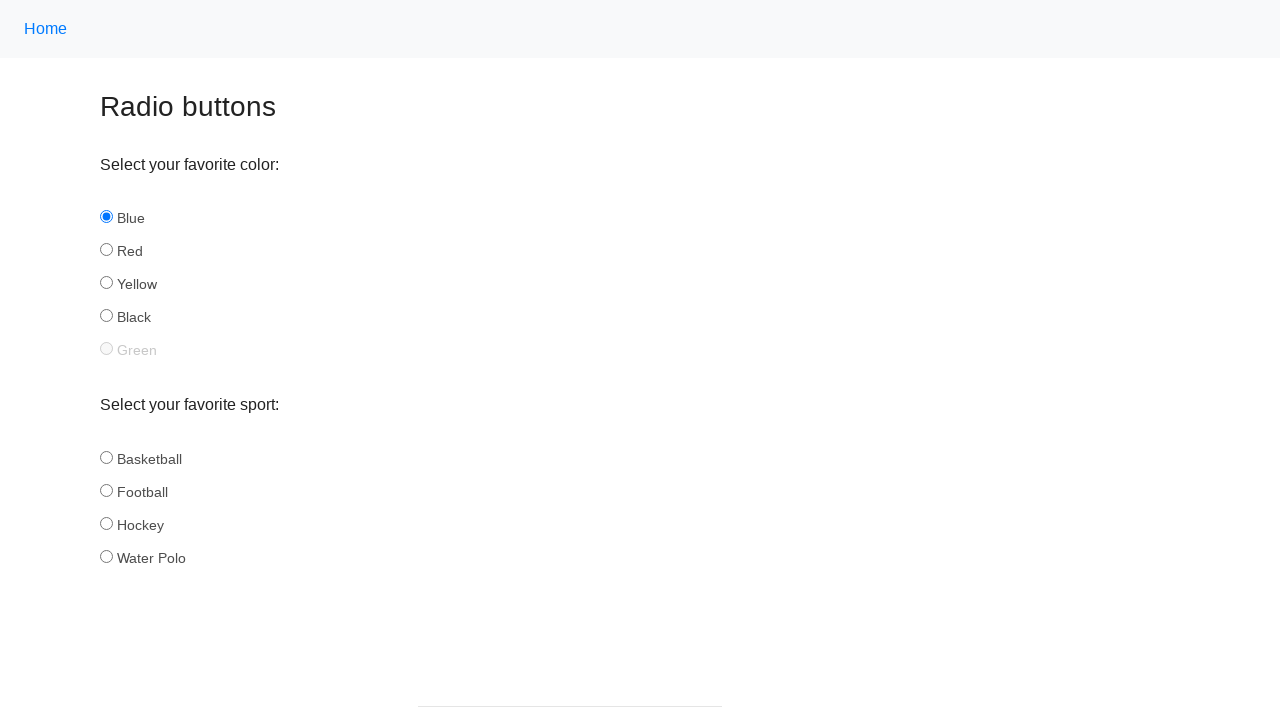

Clicked the hockey radio button at (106, 523) on input#hockey
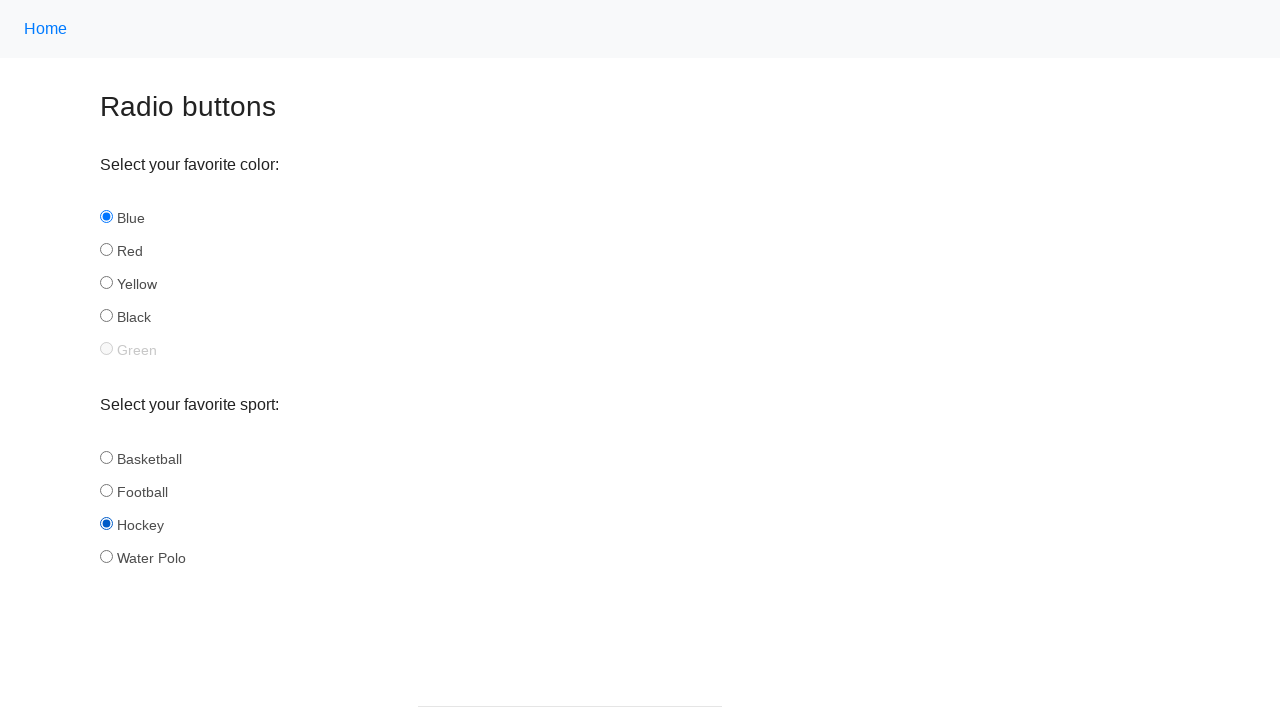

Verified hockey radio button is selected
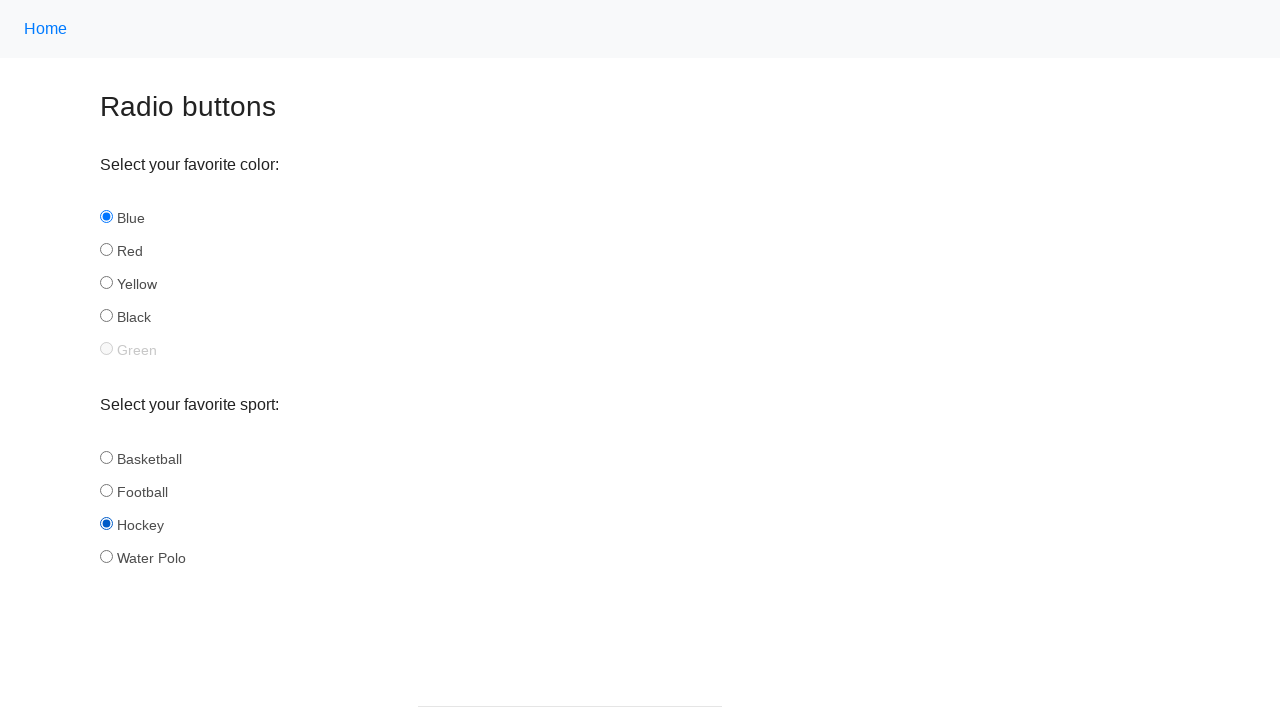

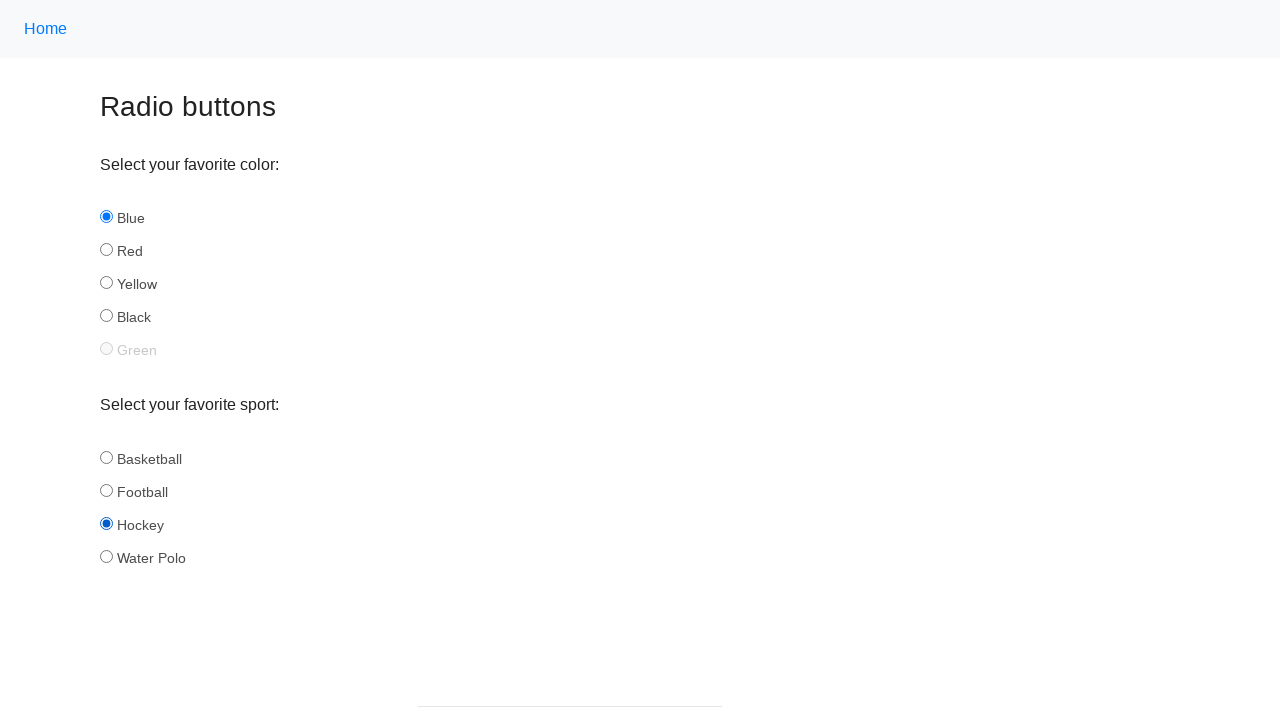